Tests the search functionality on Wongnai website by entering "food" as a search query and verifying the search was performed

Starting URL: https://www.wongnai.com/

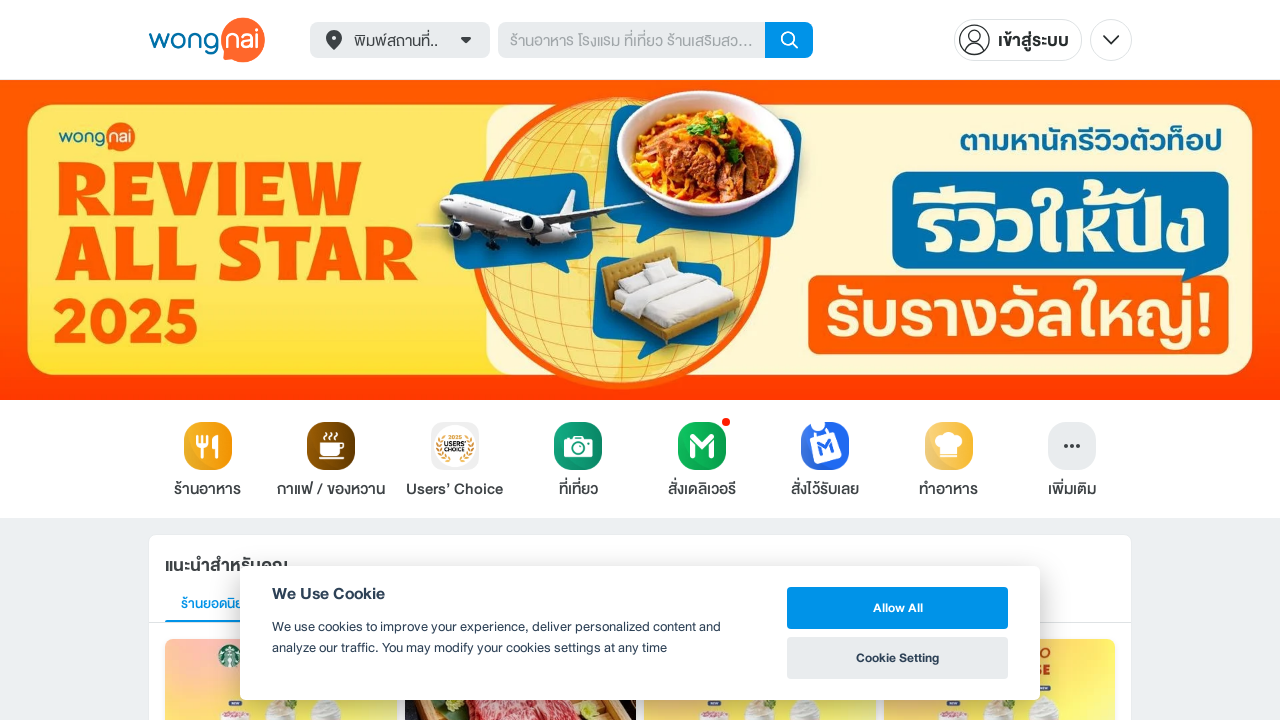

Filled search box with 'food' on input[name='displayQ']
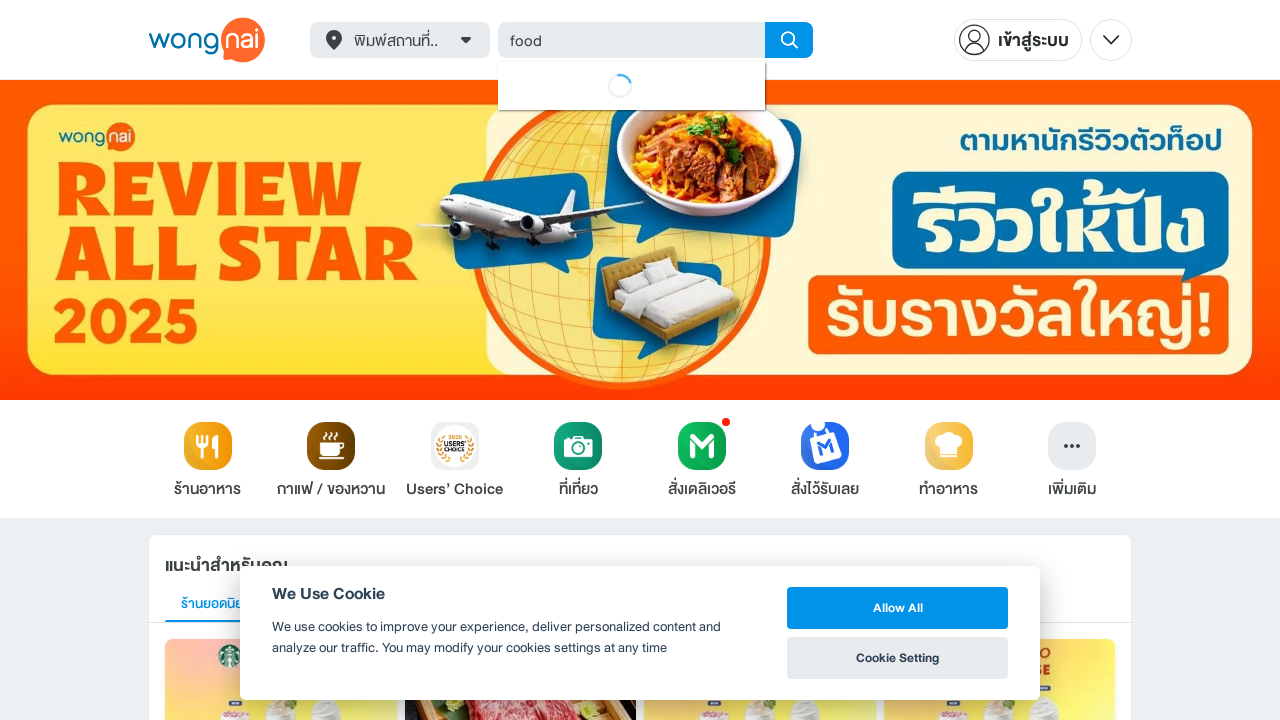

Pressed Enter to submit search query on input[name='displayQ']
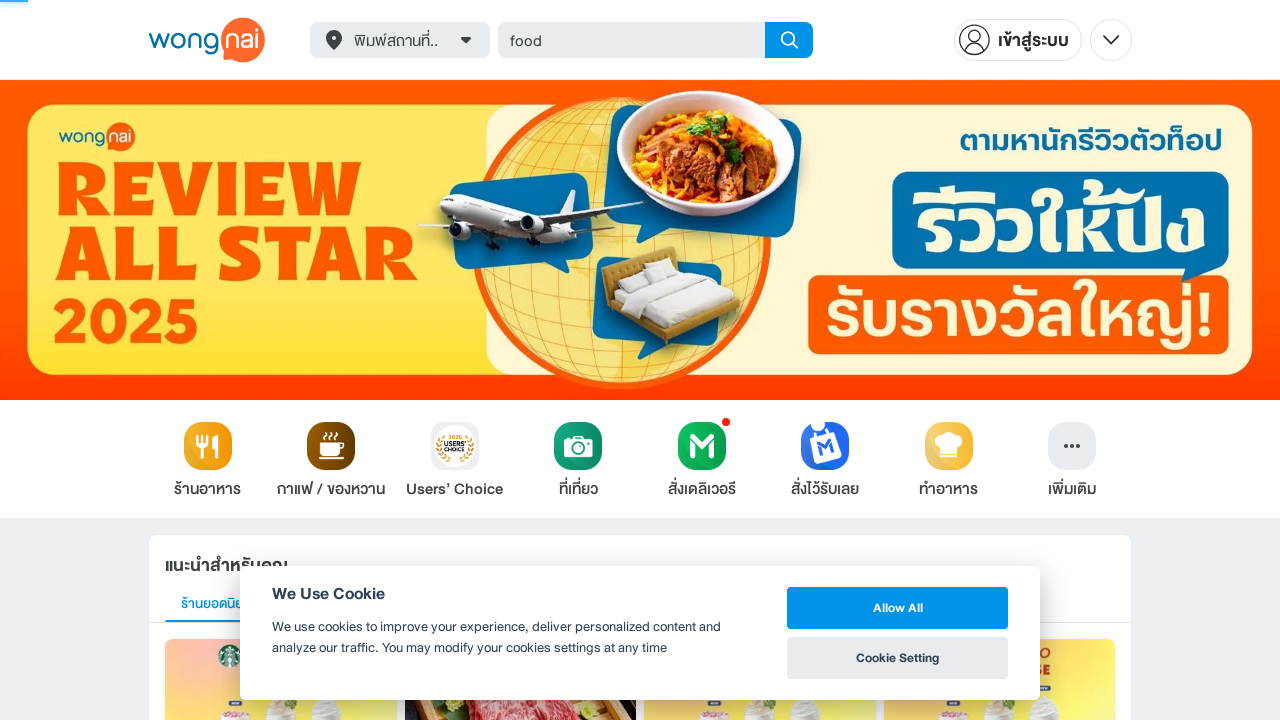

Search results page loaded with search box visible
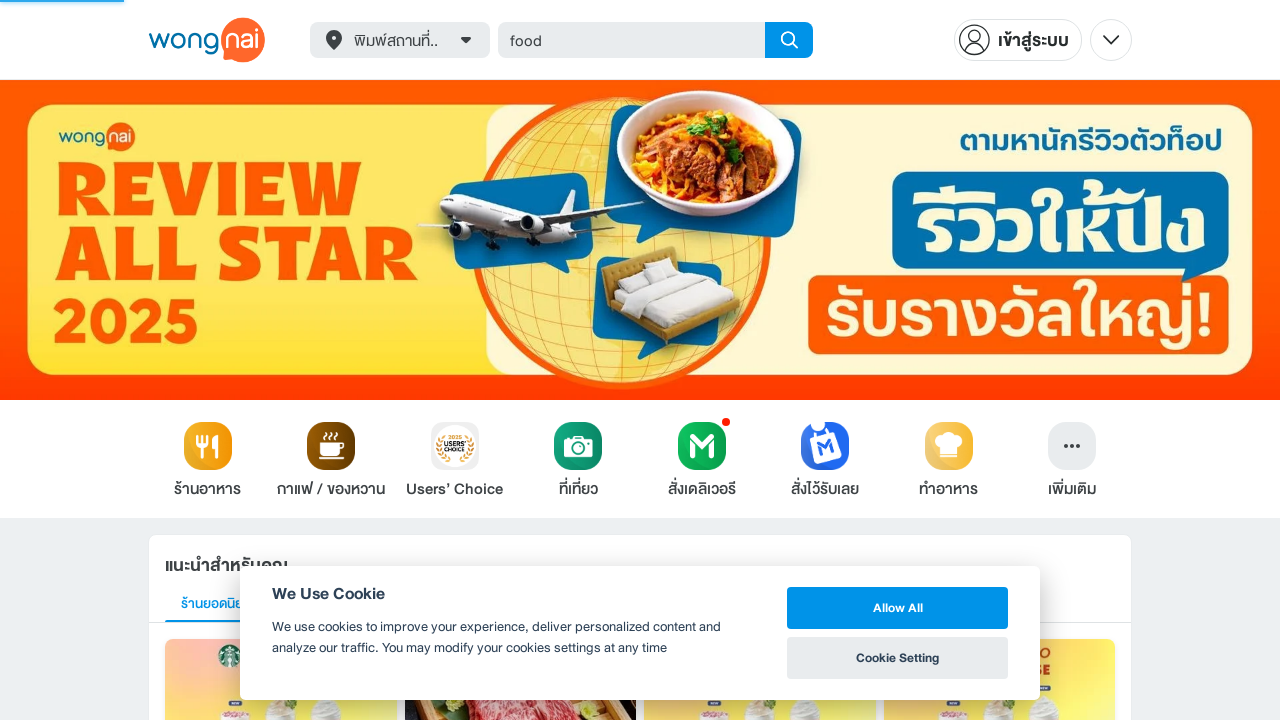

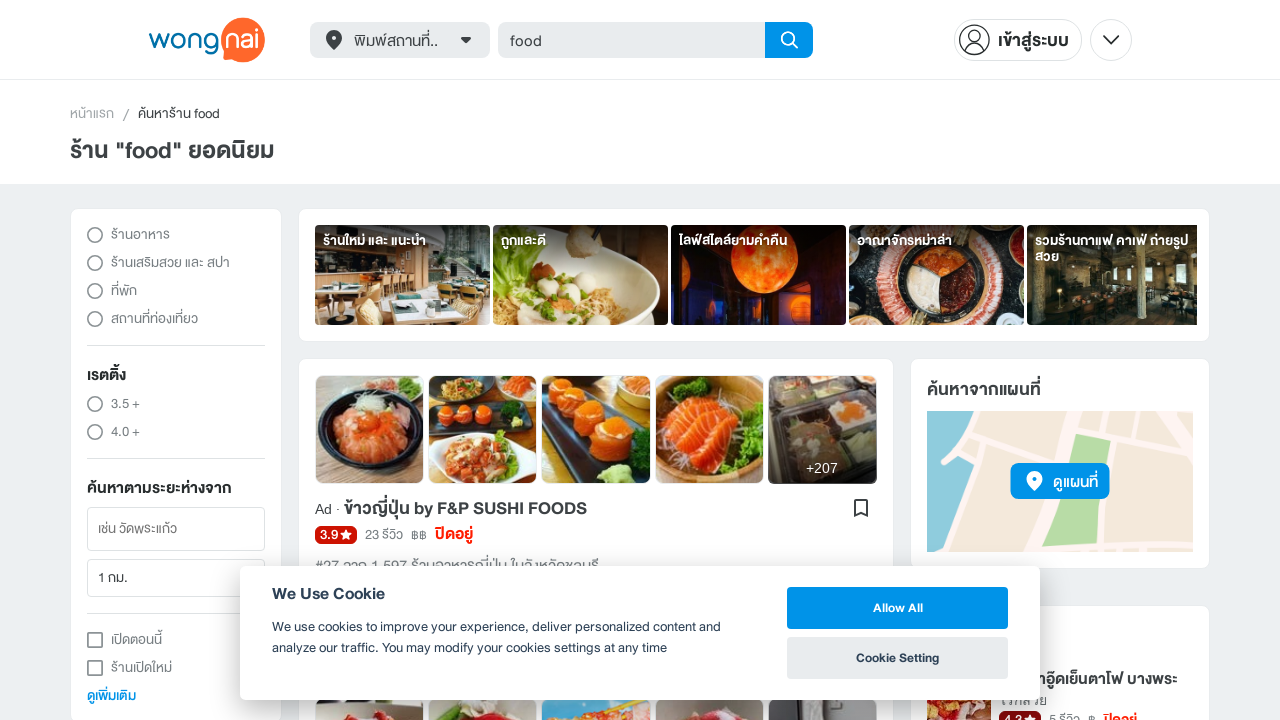